Navigates to Applitools demo page and clicks the login button to access the app page

Starting URL: https://demo.applitools.com

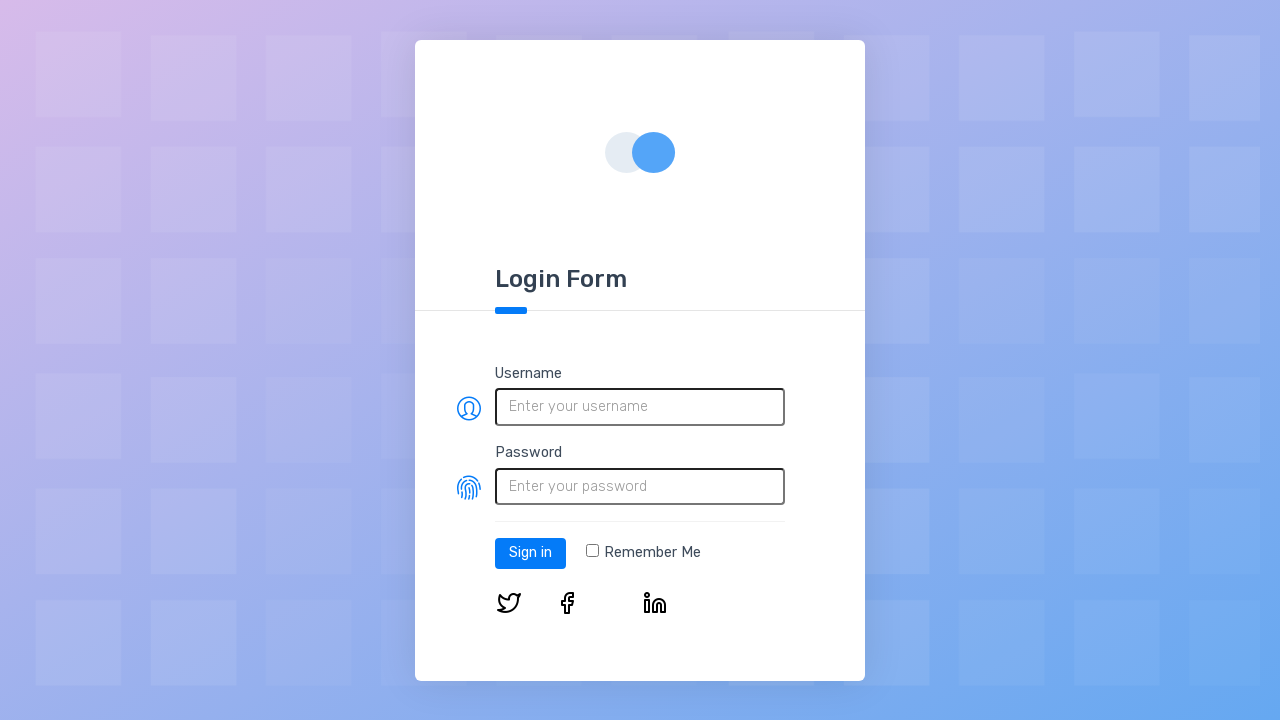

Clicked the login button on Applitools demo page at (530, 553) on #log-in
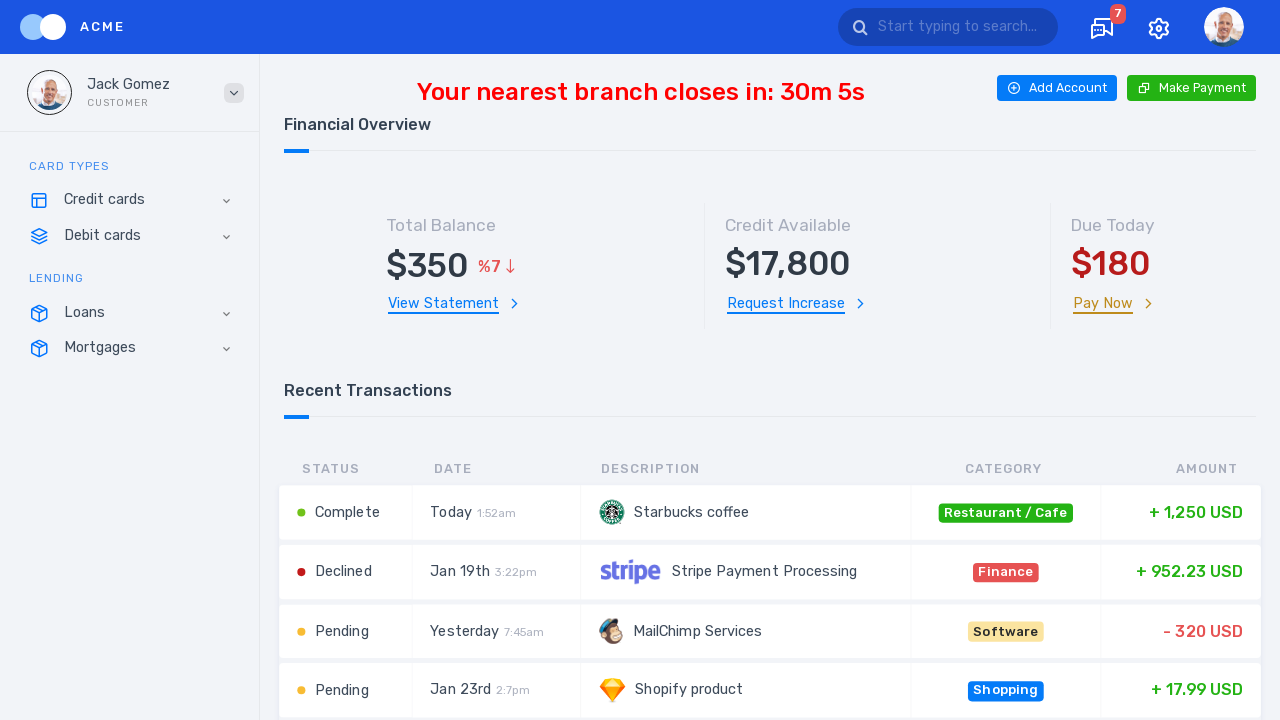

Navigation completed and app page loaded
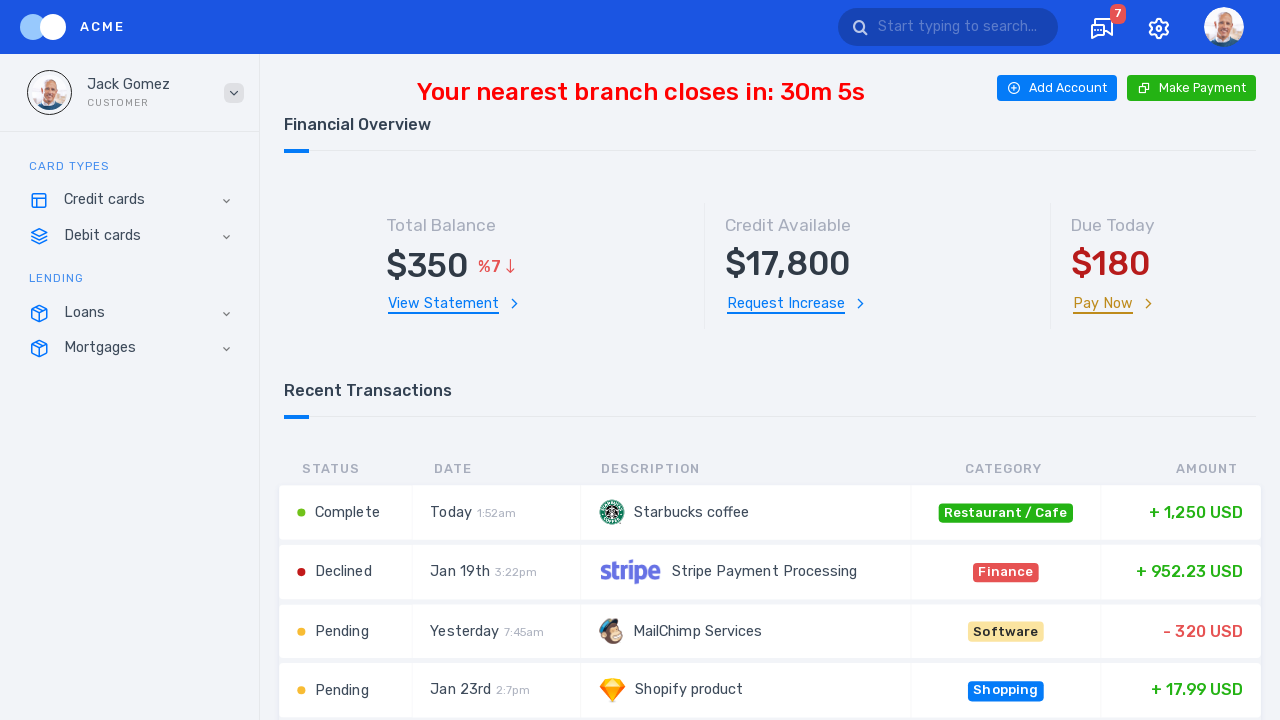

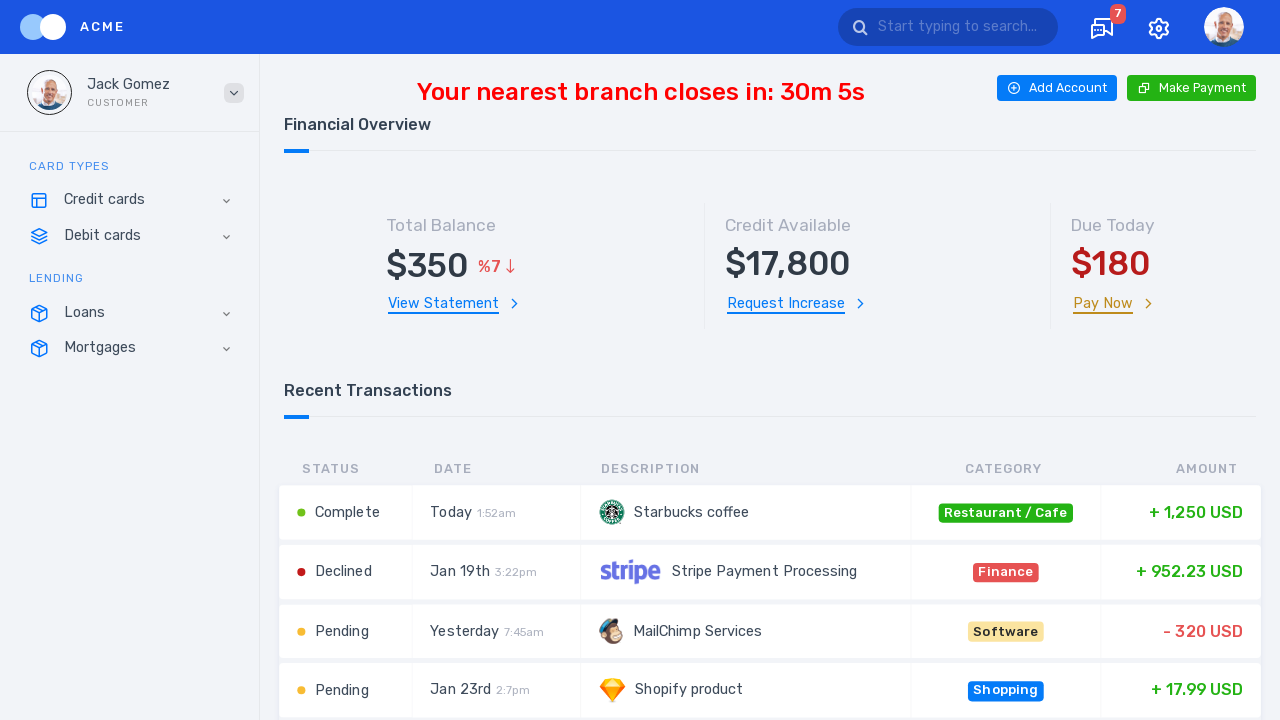